Tests iframe switching functionality by navigating to W3Schools TryIt editor, switching to the result iframe, clicking a button inside it, then switching back to the main page and clicking the menu button.

Starting URL: https://www.w3schools.com/js/tryit.asp?filename=tryjs_myfirst

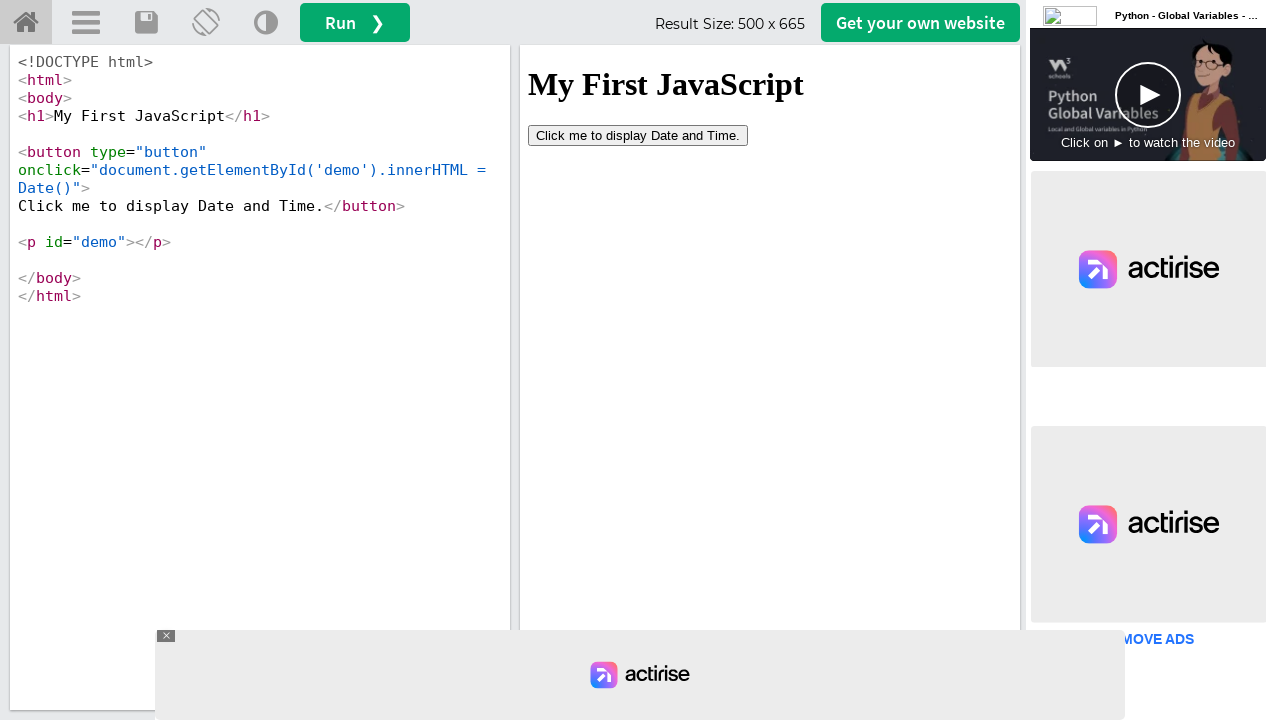

Navigated to W3Schools TryIt editor
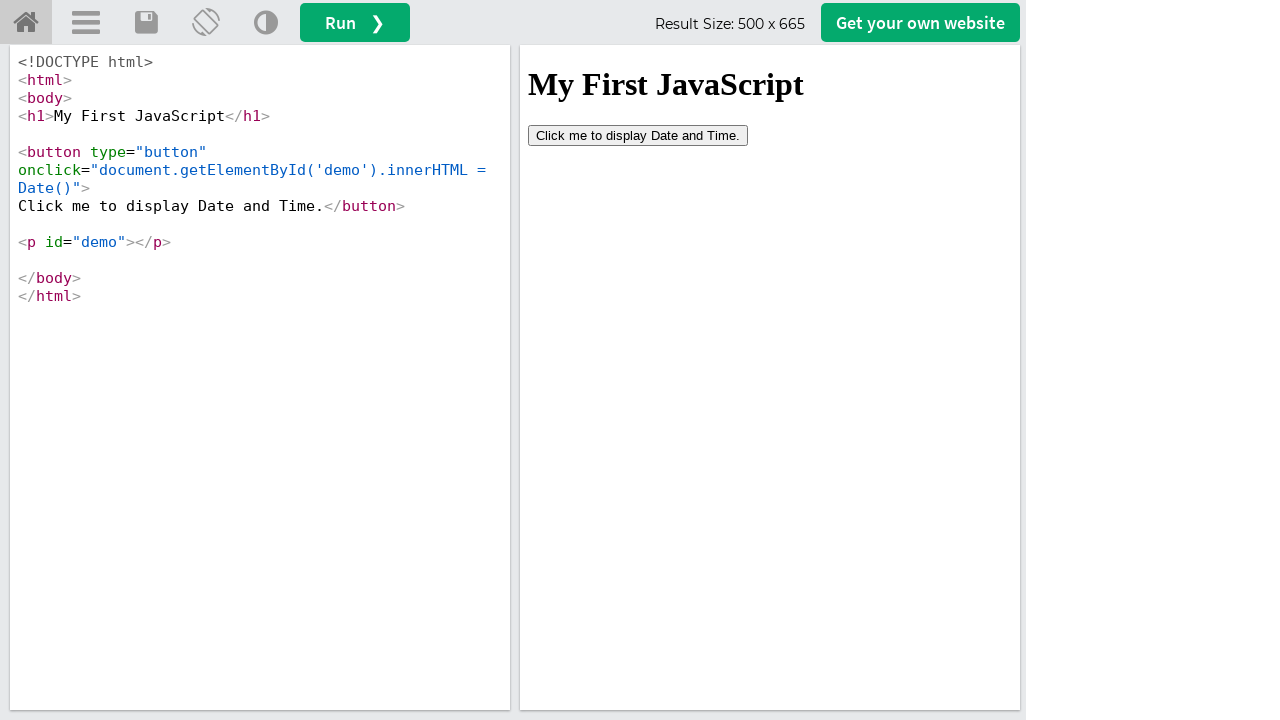

Located the result iframe (#iframeResult)
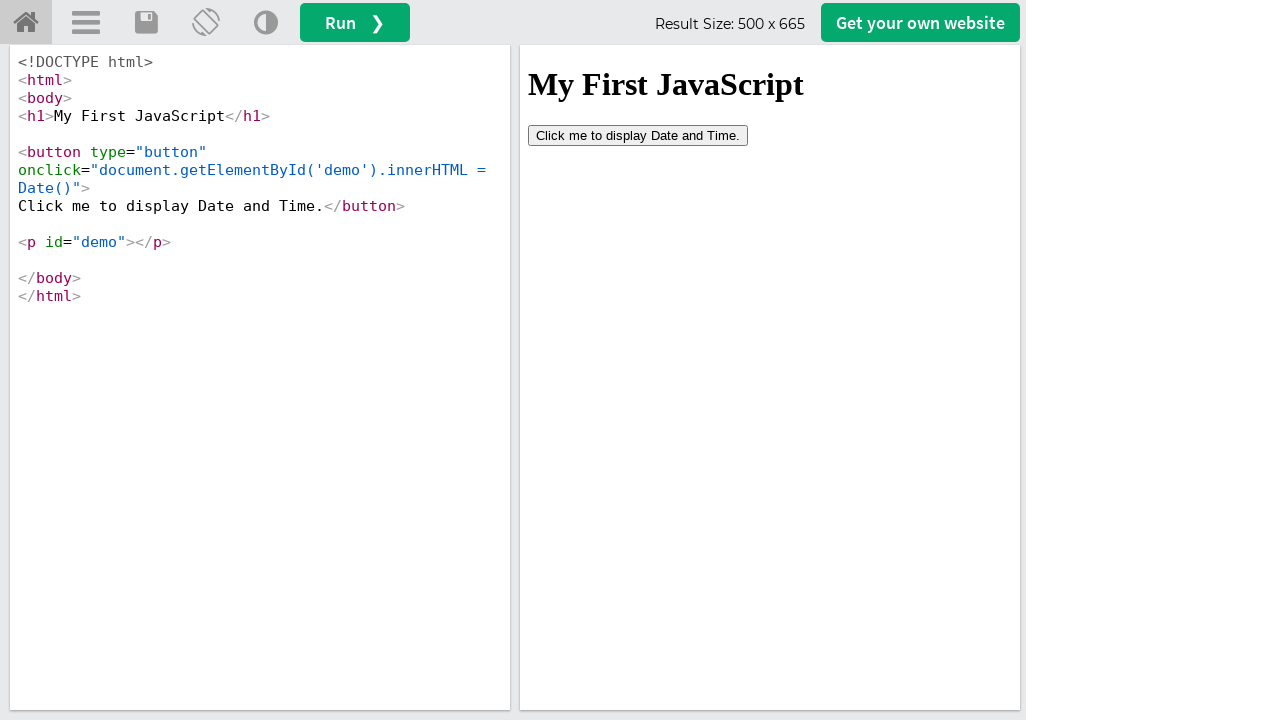

Clicked the 'Click me' button inside the iframe at (638, 135) on #iframeResult >> internal:control=enter-frame >> xpath=//button[contains(text(),
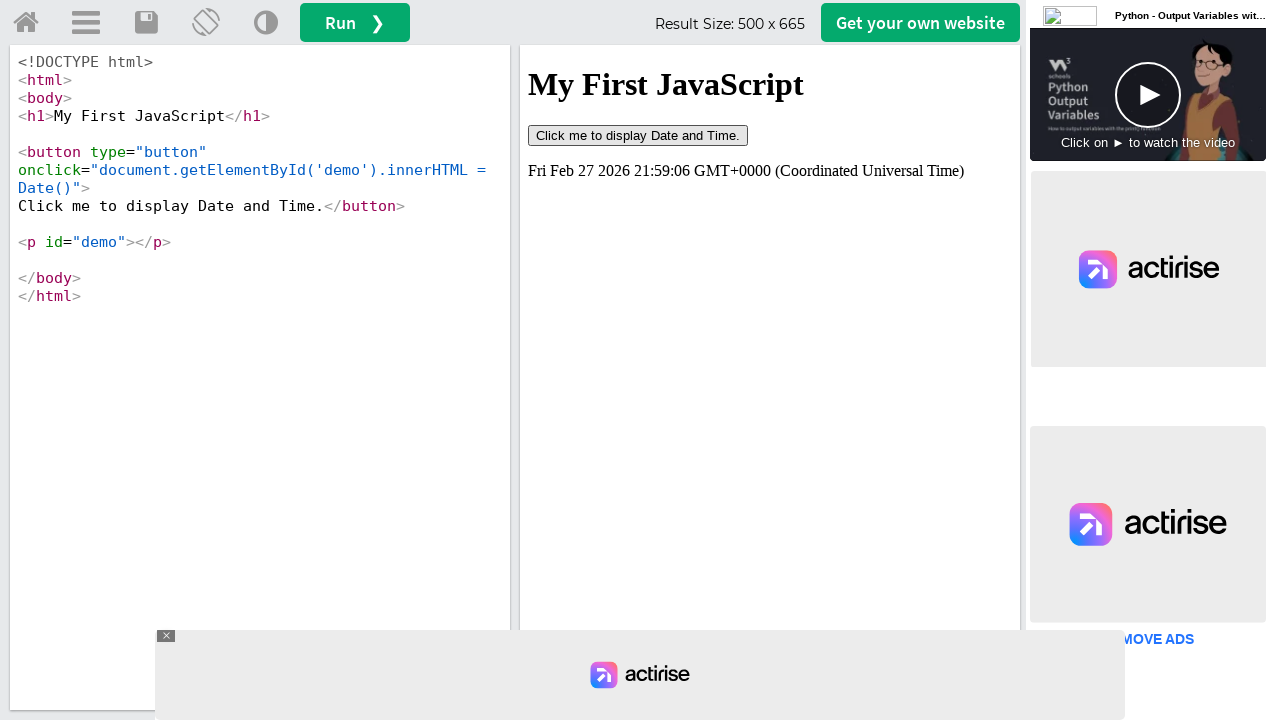

Clicked the menu button on the main page at (86, 23) on #menuButton
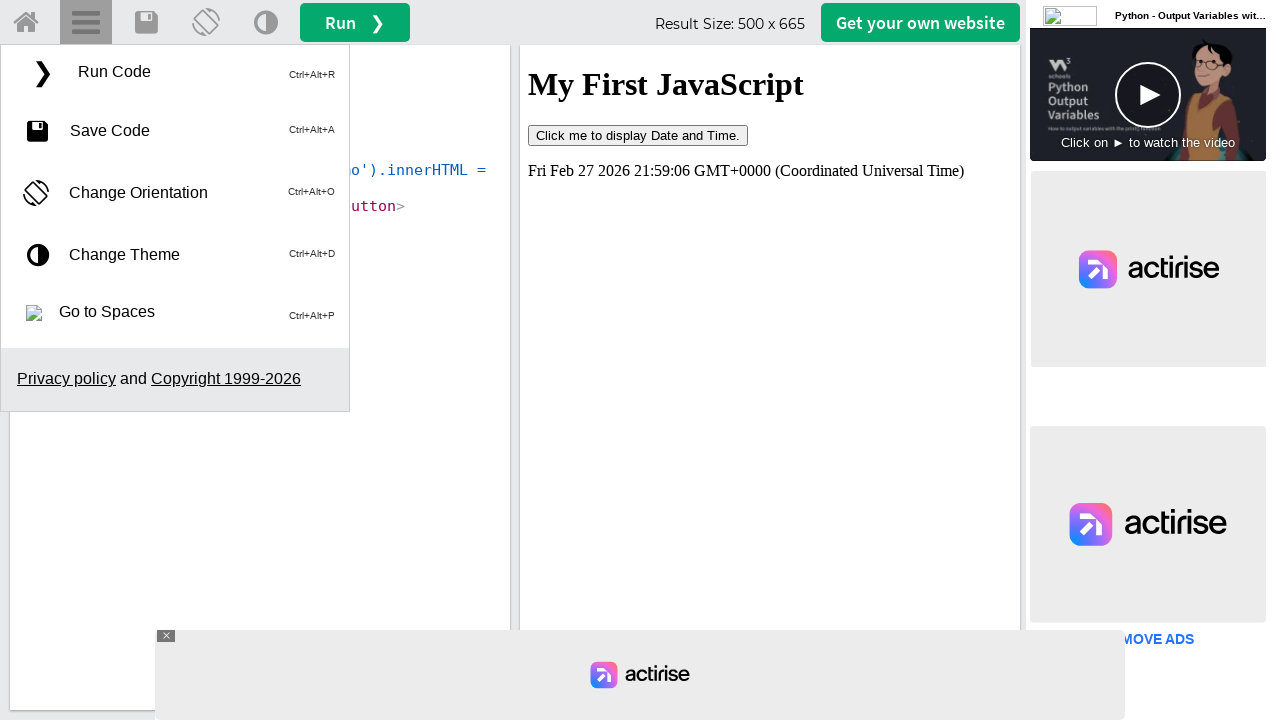

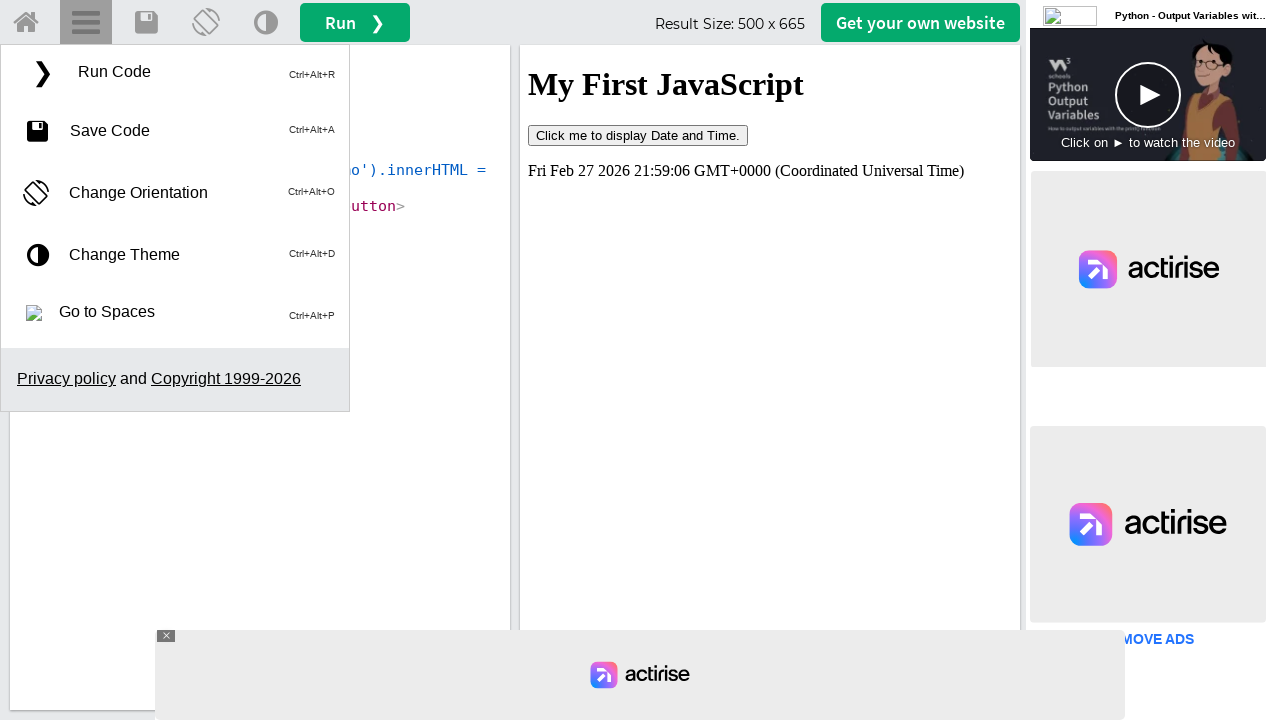